Tests interaction with challenging DOM page by clicking on three different buttons and verifying table column values

Starting URL: https://the-internet.herokuapp.com/challenging_dom

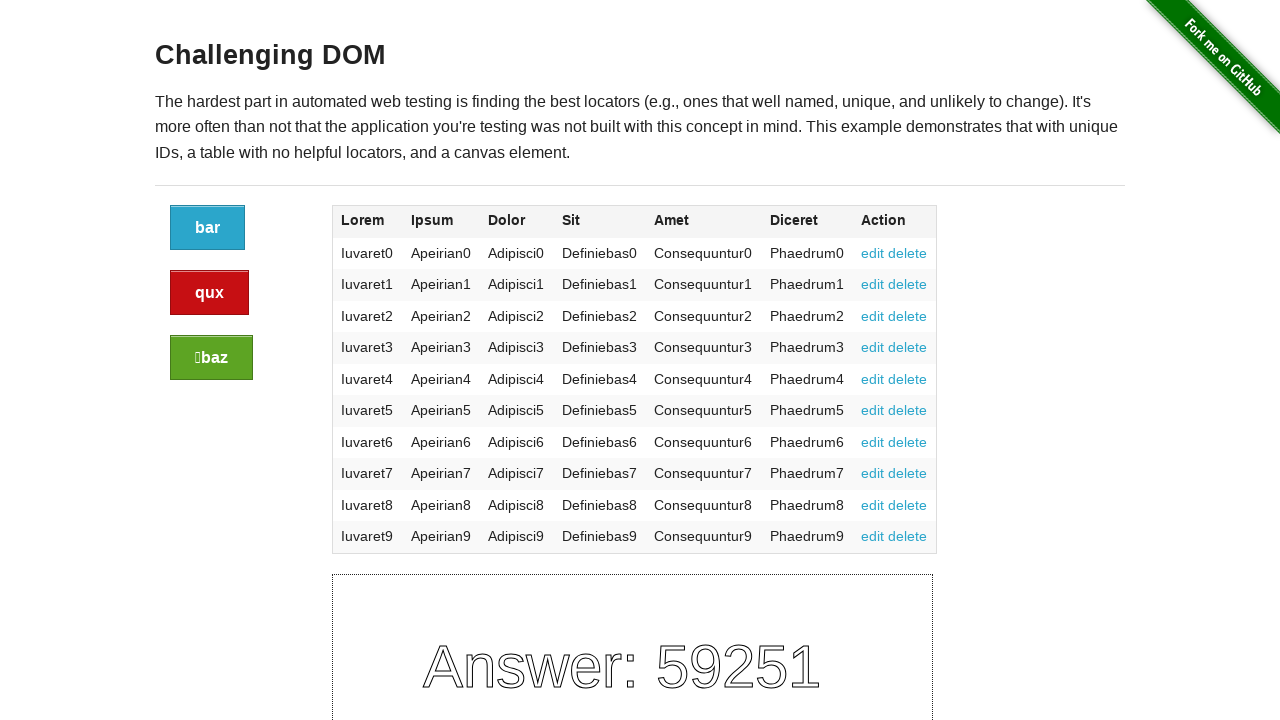

Clicked the first button at (208, 228) on a.button
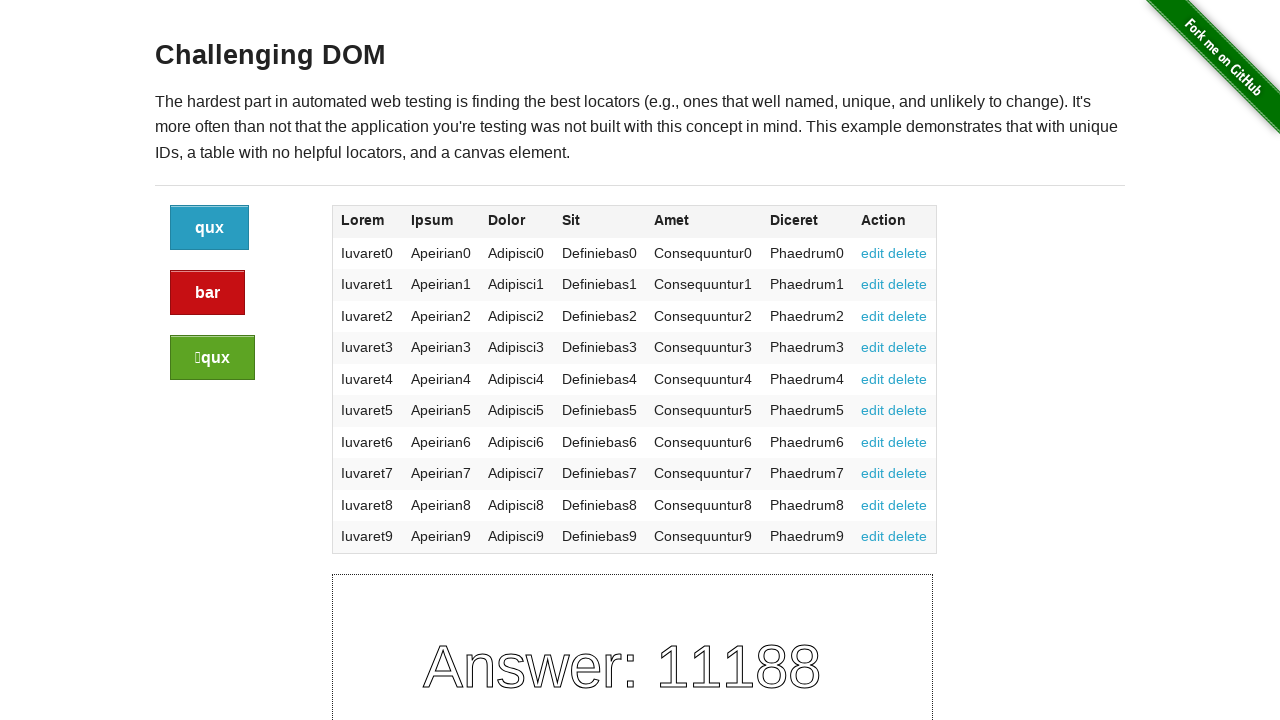

Clicked the alert button at (208, 293) on a.button.alert
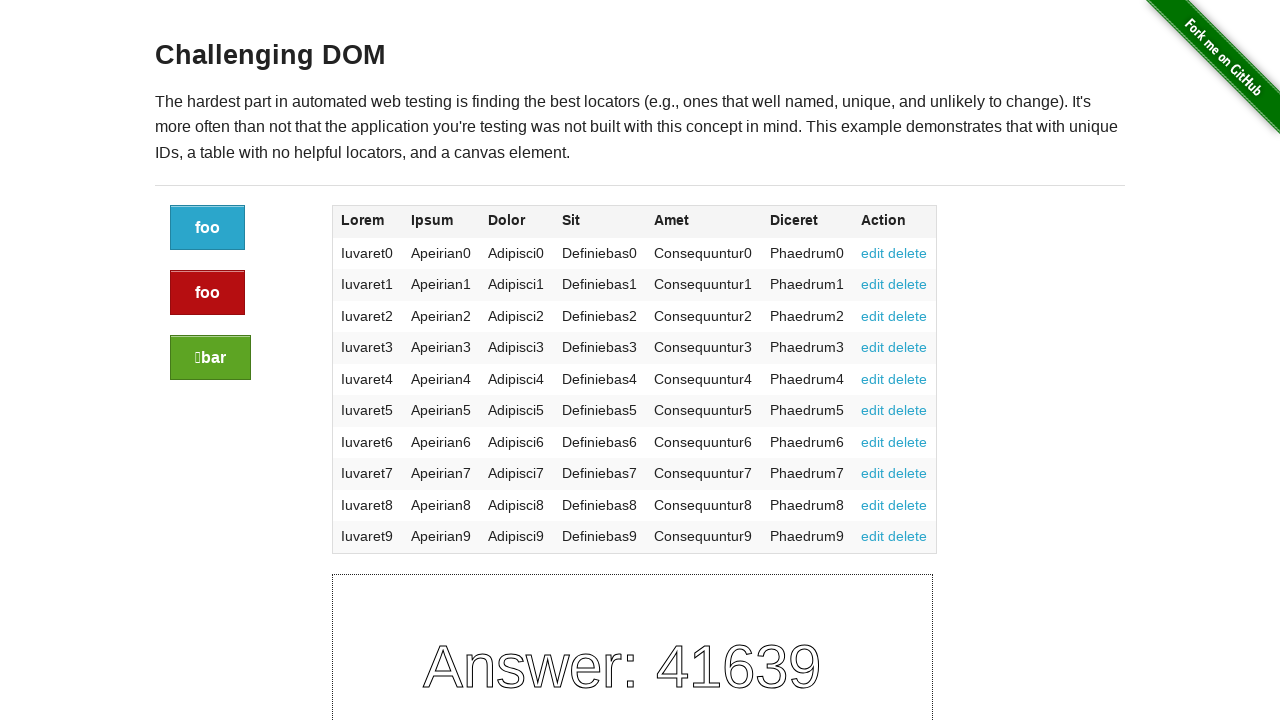

Clicked the success button at (210, 358) on a.button.success
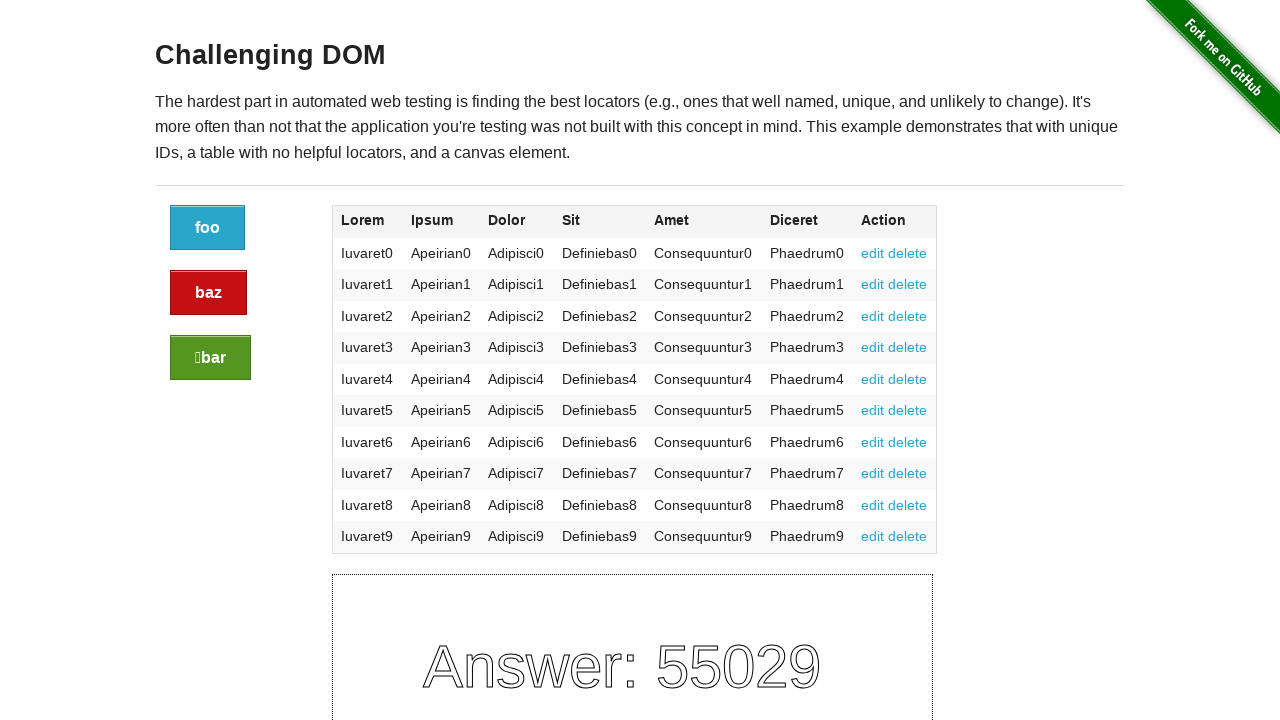

Verified that table cells in column 4 are present
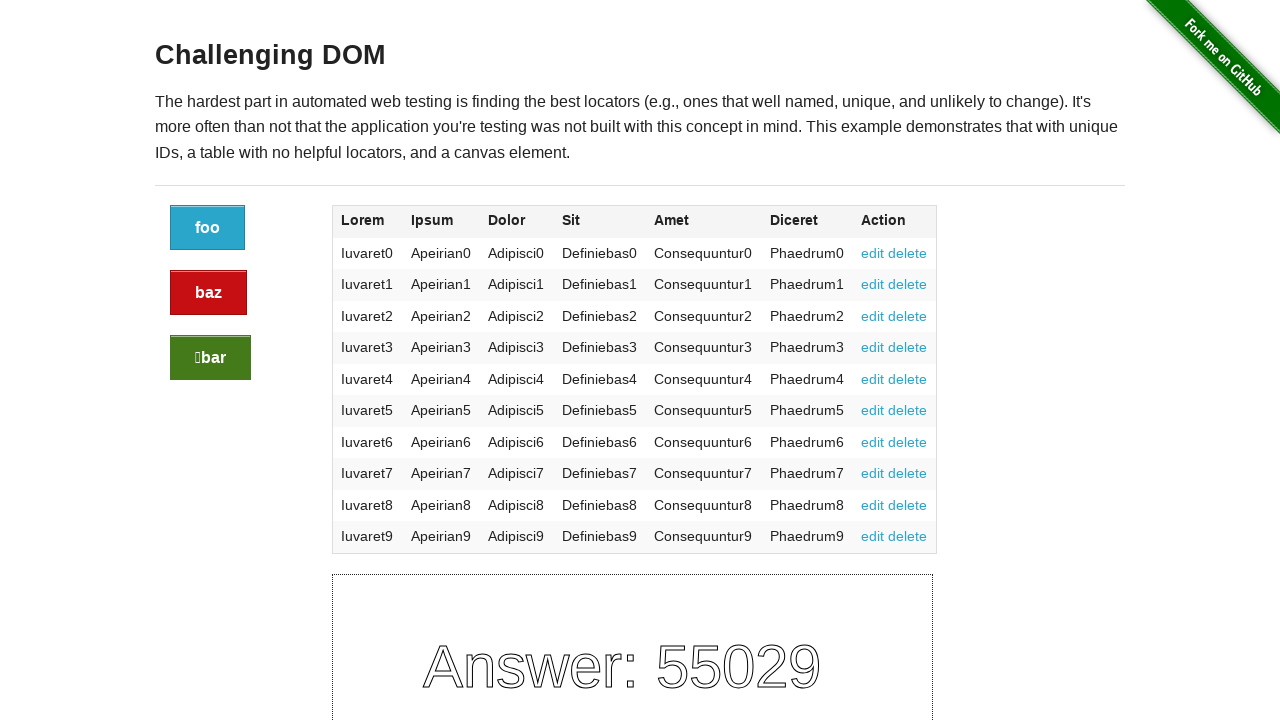

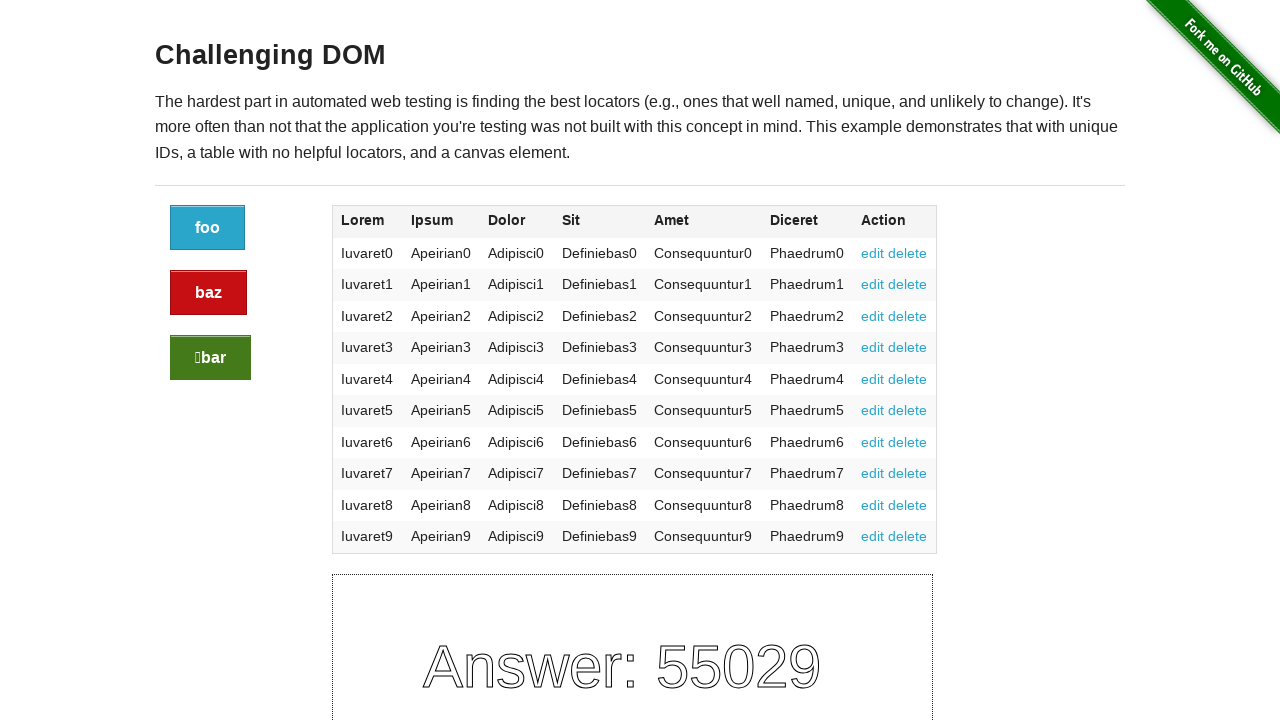